Tests basic page navigation on W3Schools by scrolling down the page twice and then scrolling back up once using keyboard actions.

Starting URL: https://www.w3schools.com/

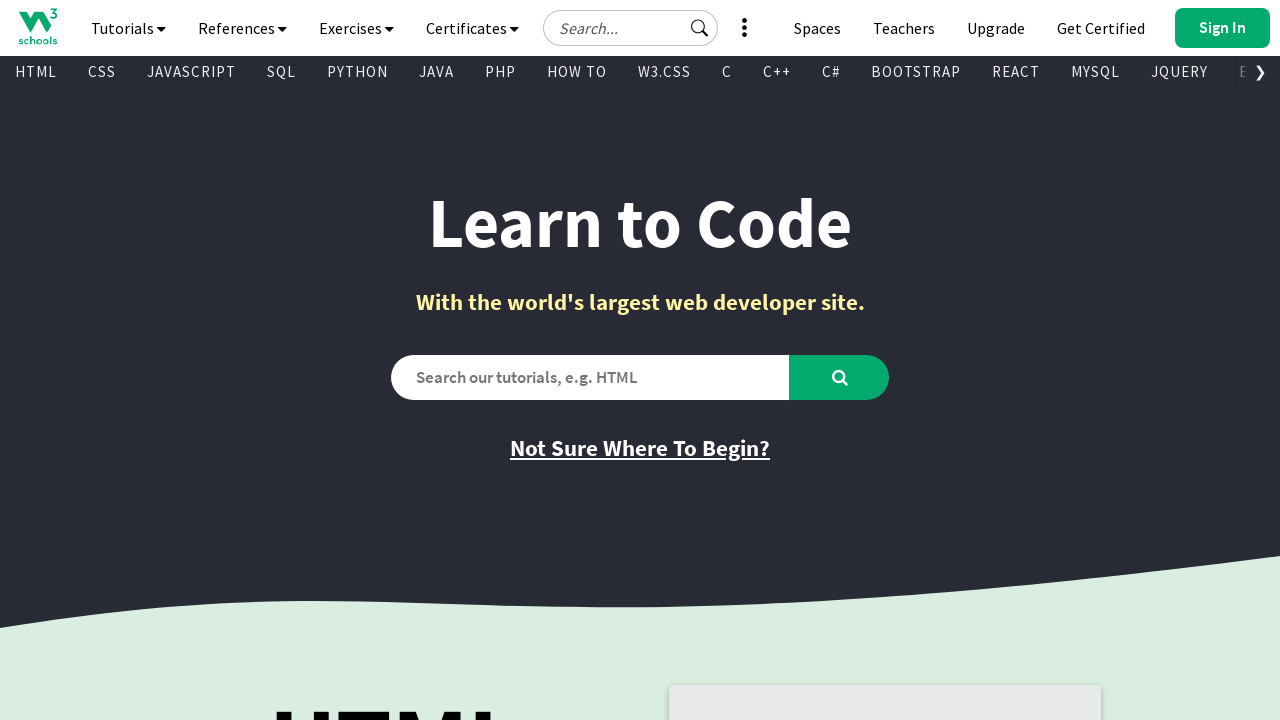

Scrolled down page once using PAGE_DOWN key
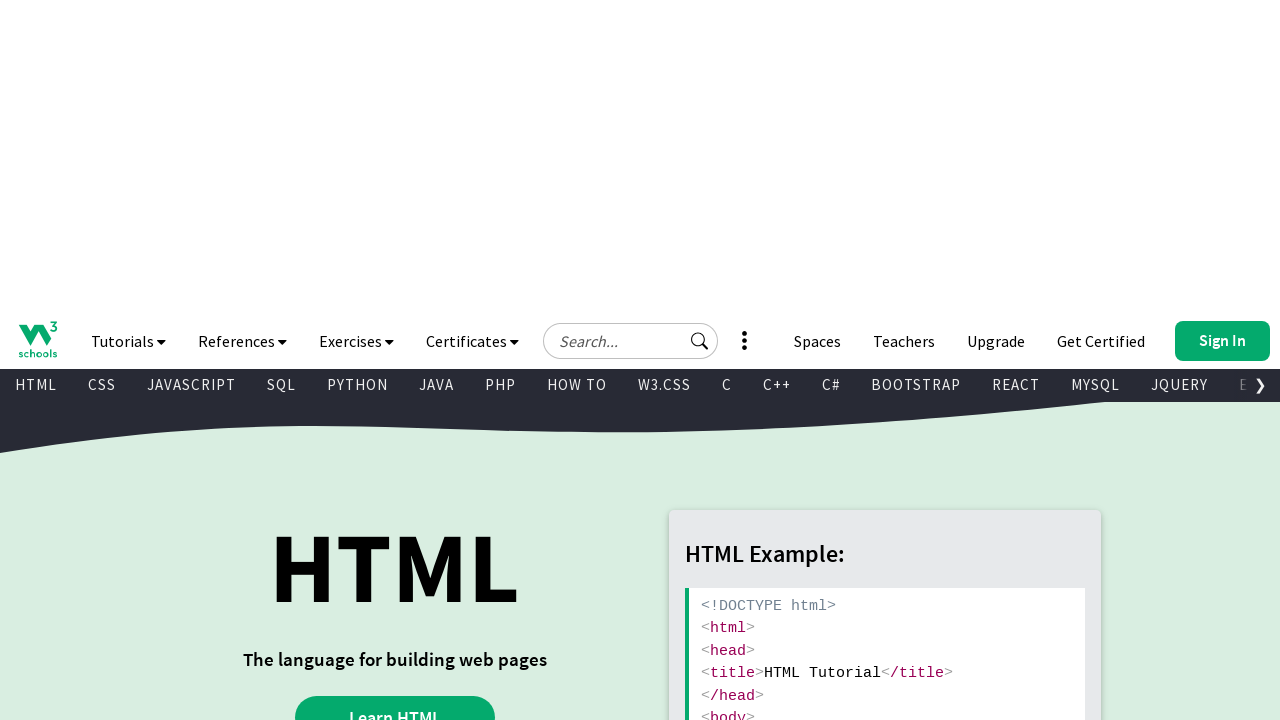

Scrolled down page second time using PAGE_DOWN key
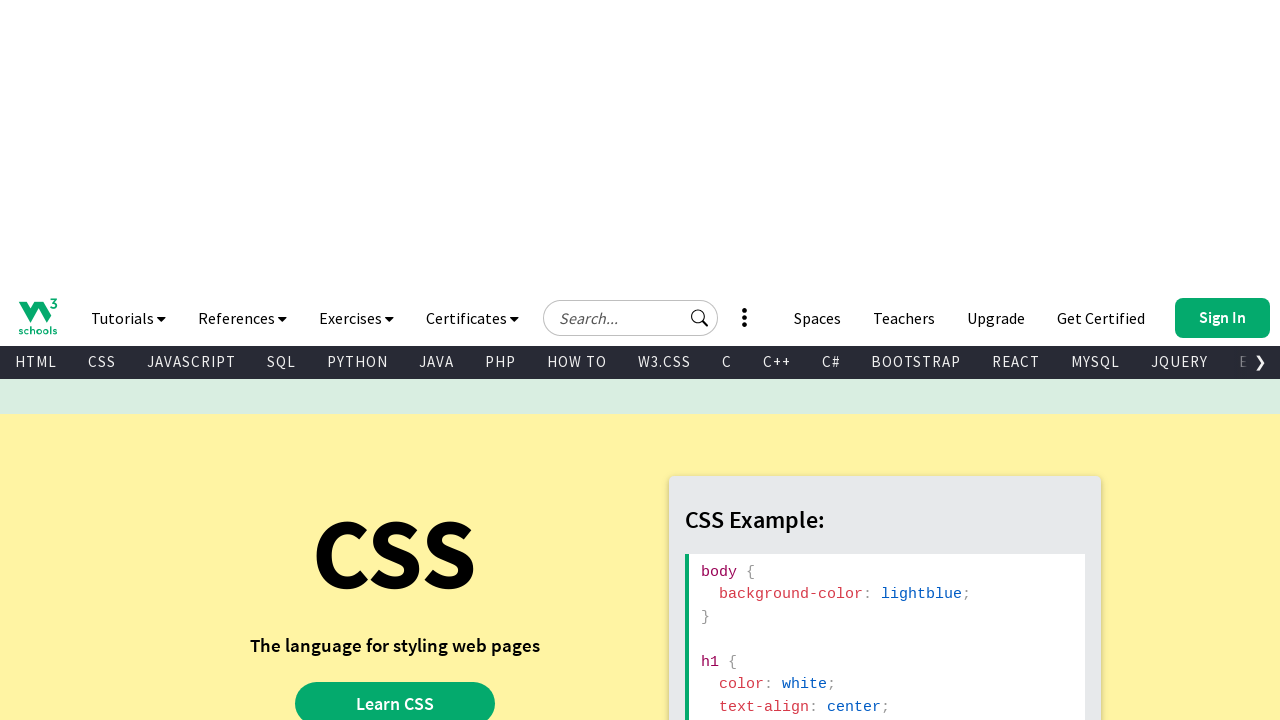

Scrolled back up page once using PAGE_UP key
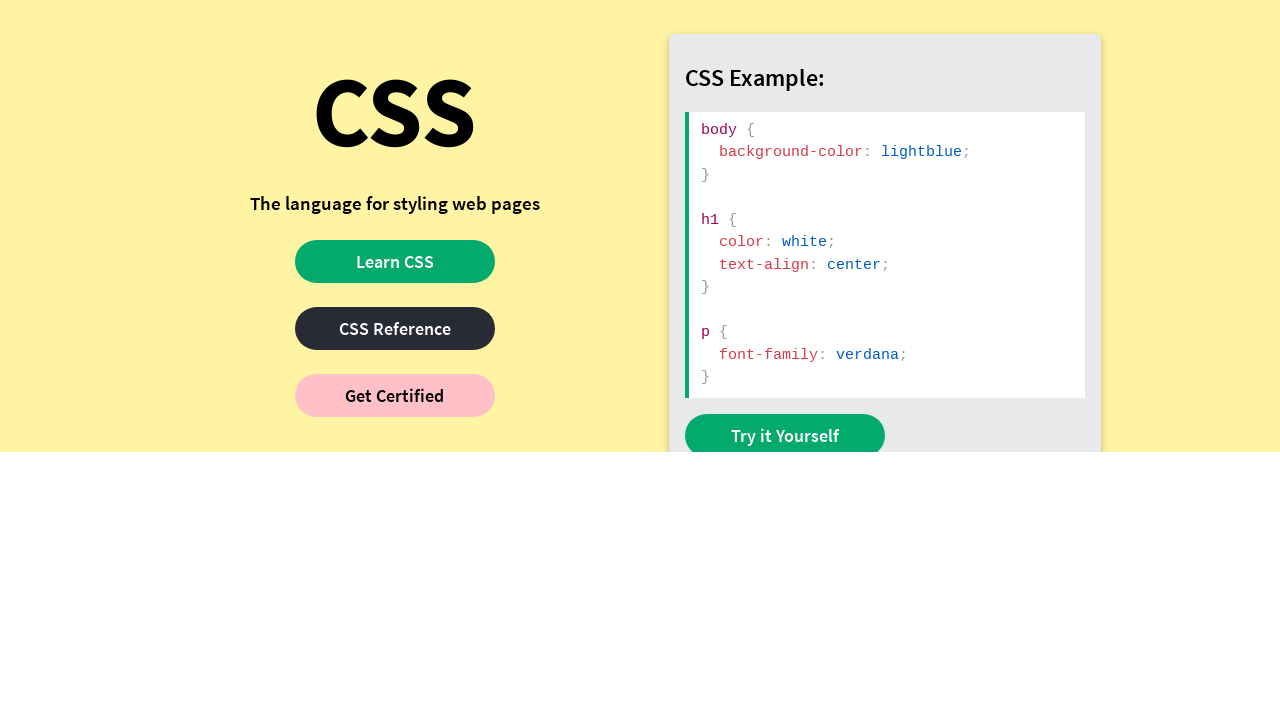

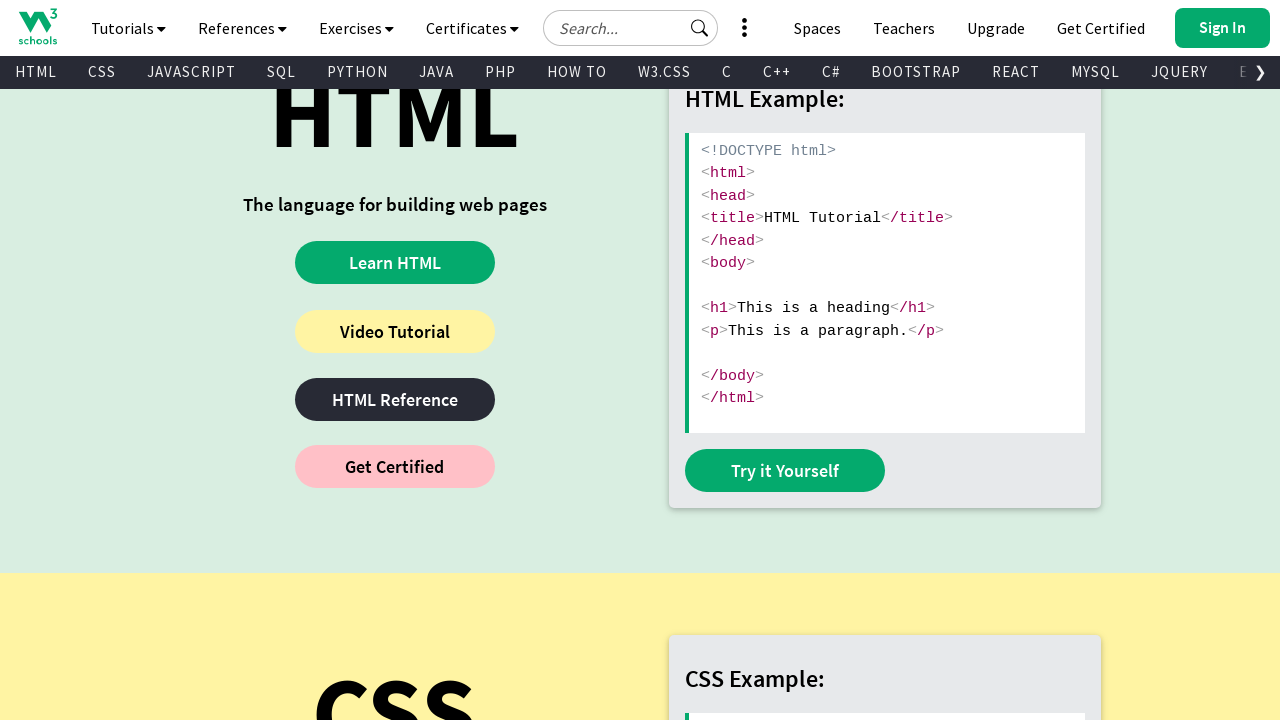